Tests various UI interactions including hiding/showing elements, handling JavaScript confirmation dialogs, and mouse hover functionality on a practice automation page

Starting URL: https://rahulshettyacademy.com/AutomationPractice

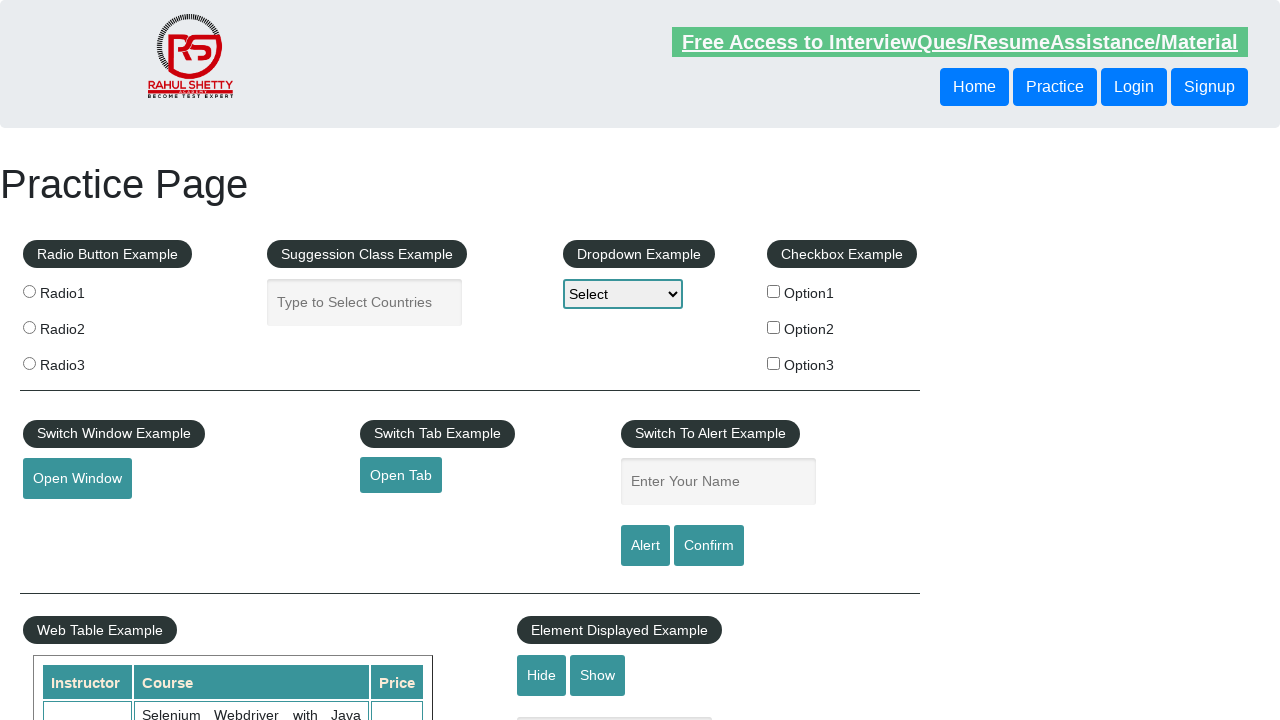

Verified text element is initially visible
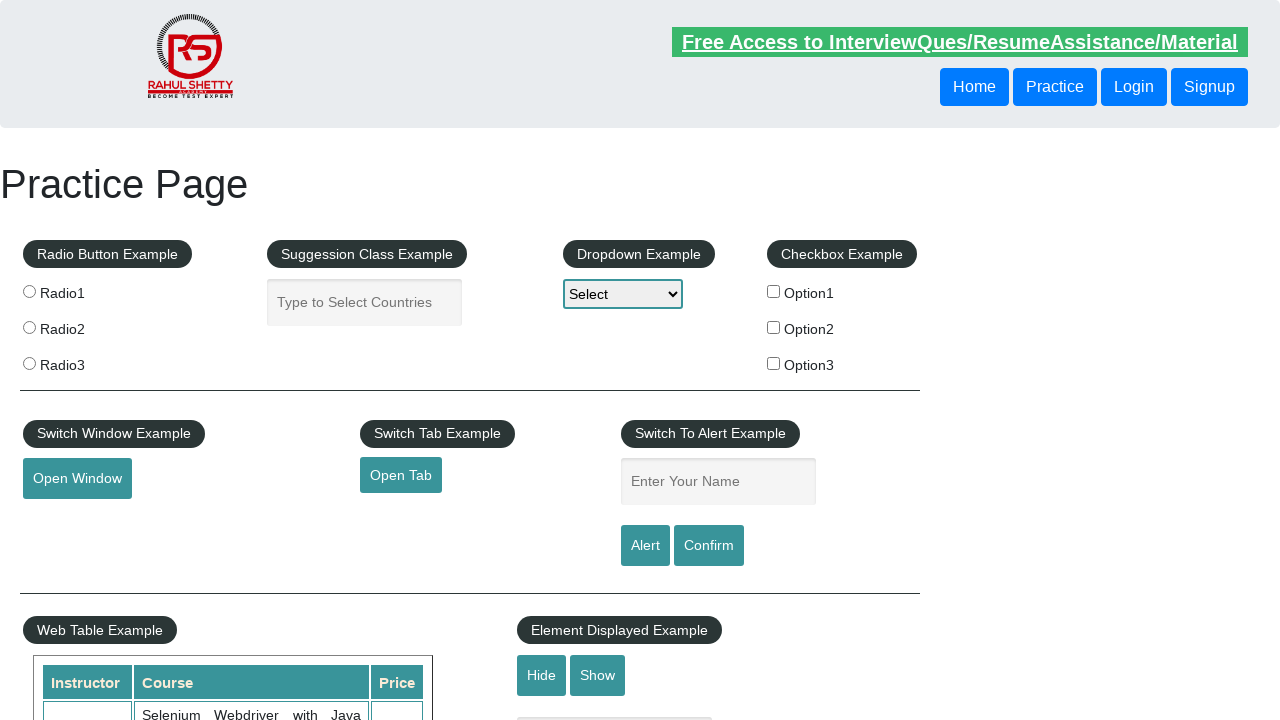

Clicked hide button to hide text element at (542, 675) on #hide-textbox
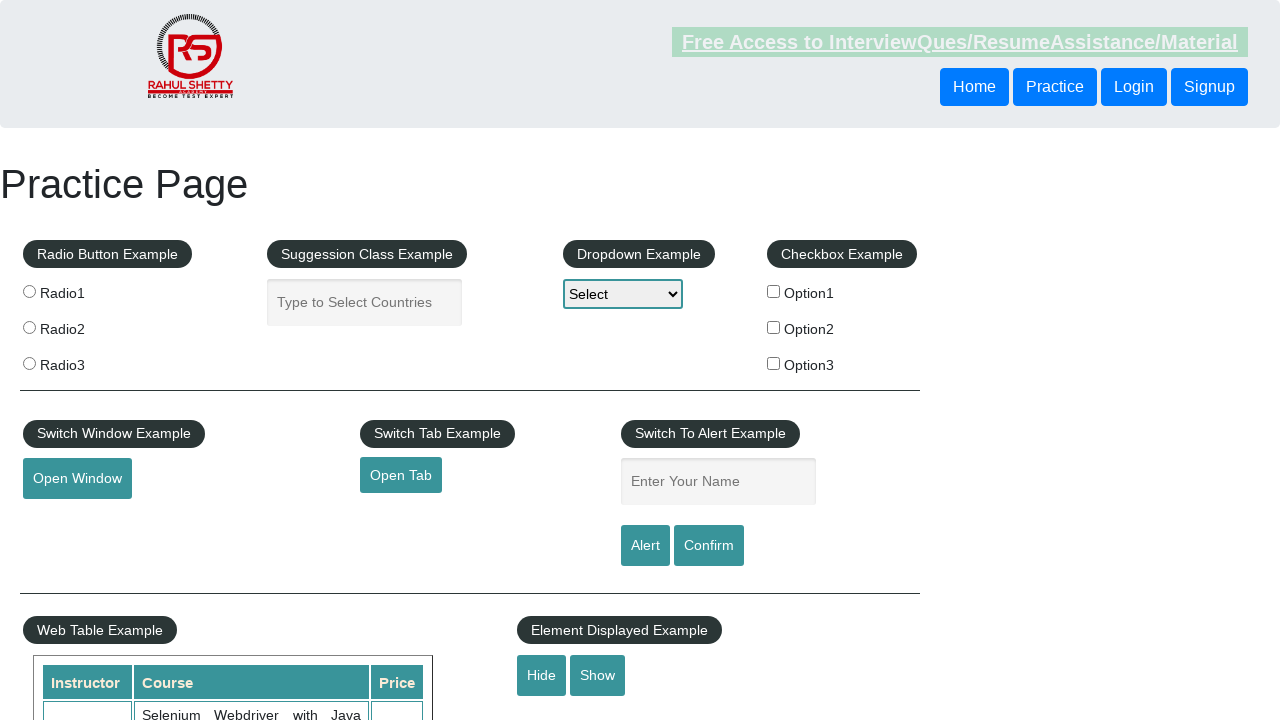

Verified text element is now hidden
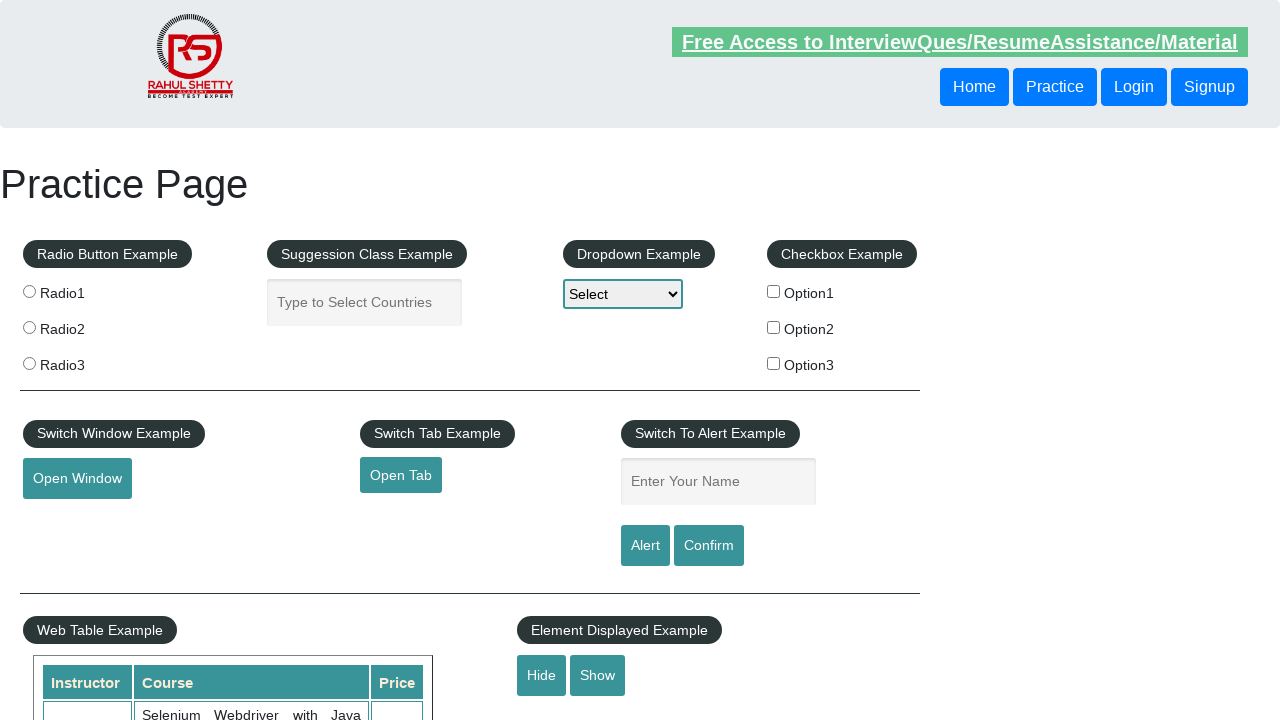

Set up dialog handler to accept JavaScript dialogs
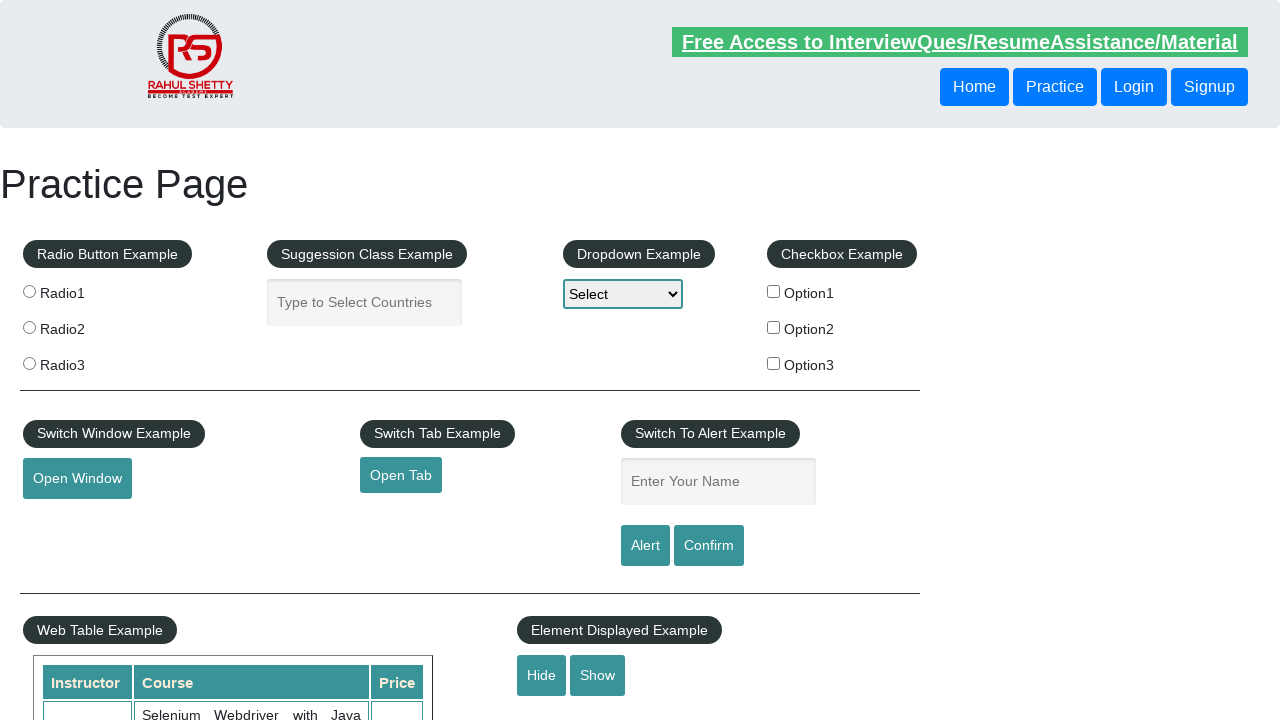

Clicked confirm button to trigger JavaScript confirmation dialog at (709, 546) on #confirmbtn
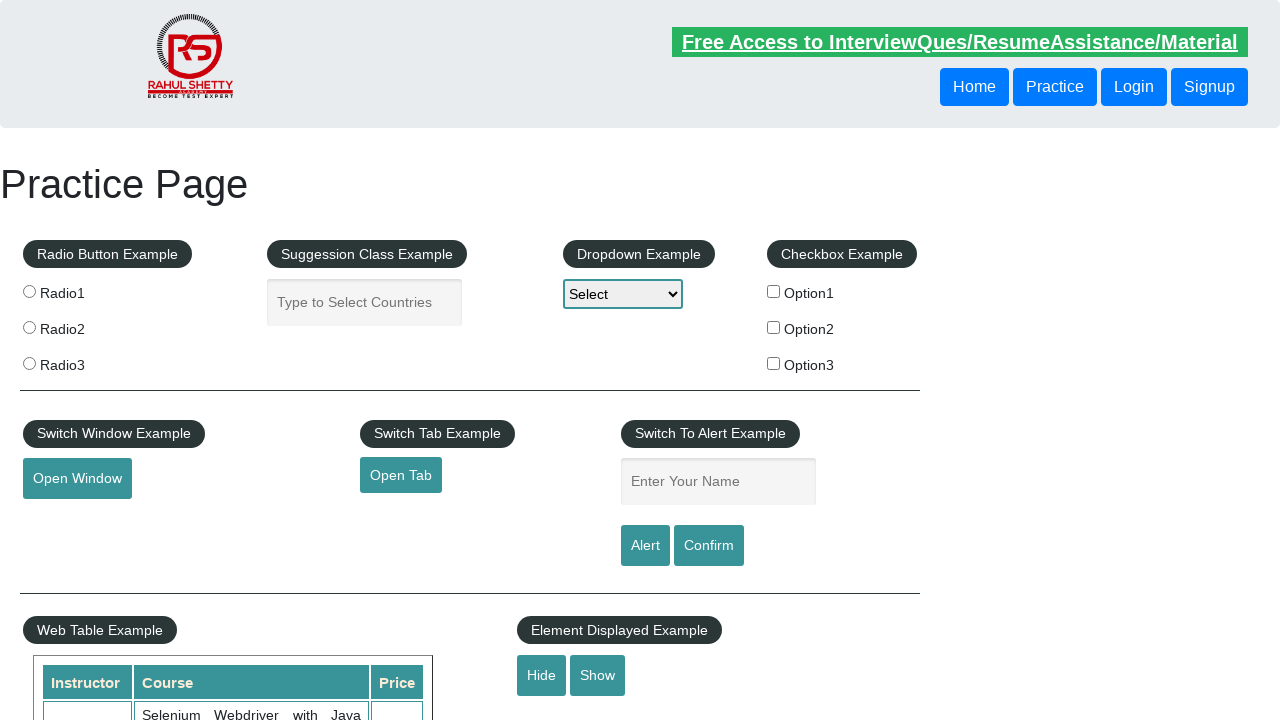

Hovered over mouse hover element to reveal options at (83, 361) on #mousehover
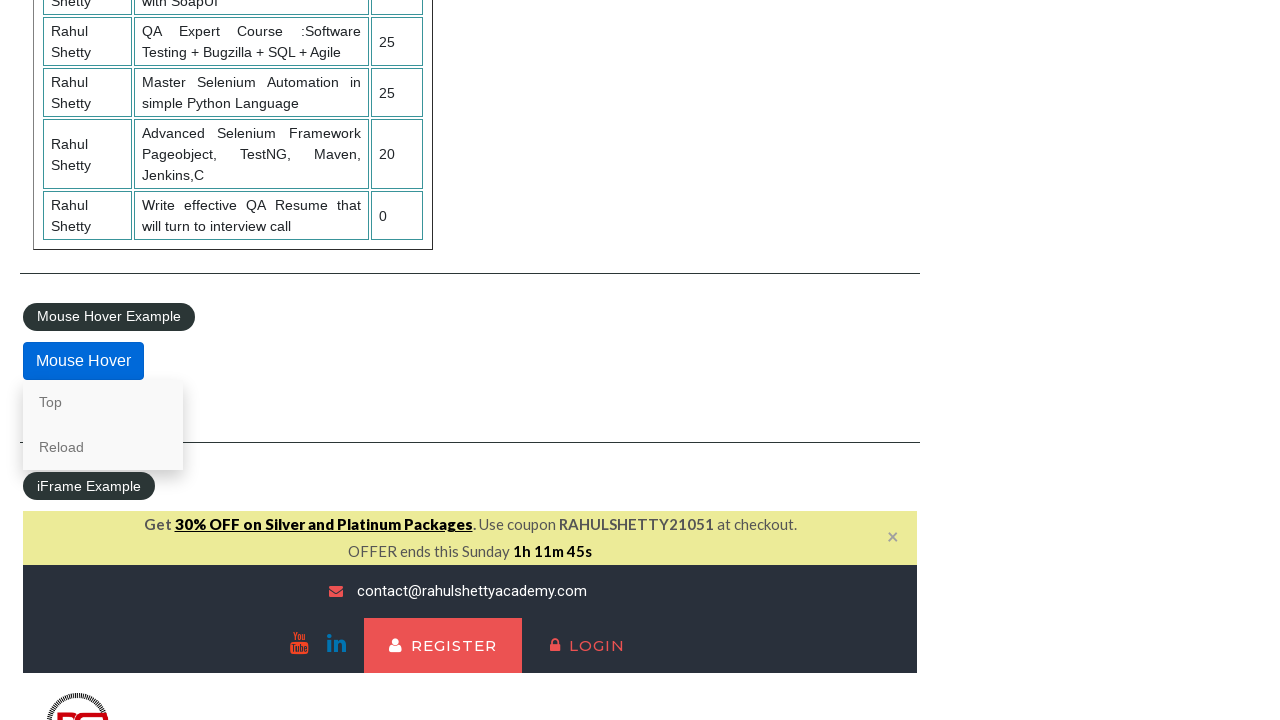

Clicked first option in mouse hover content at (103, 425) on .mouse-hover-content >> nth=0
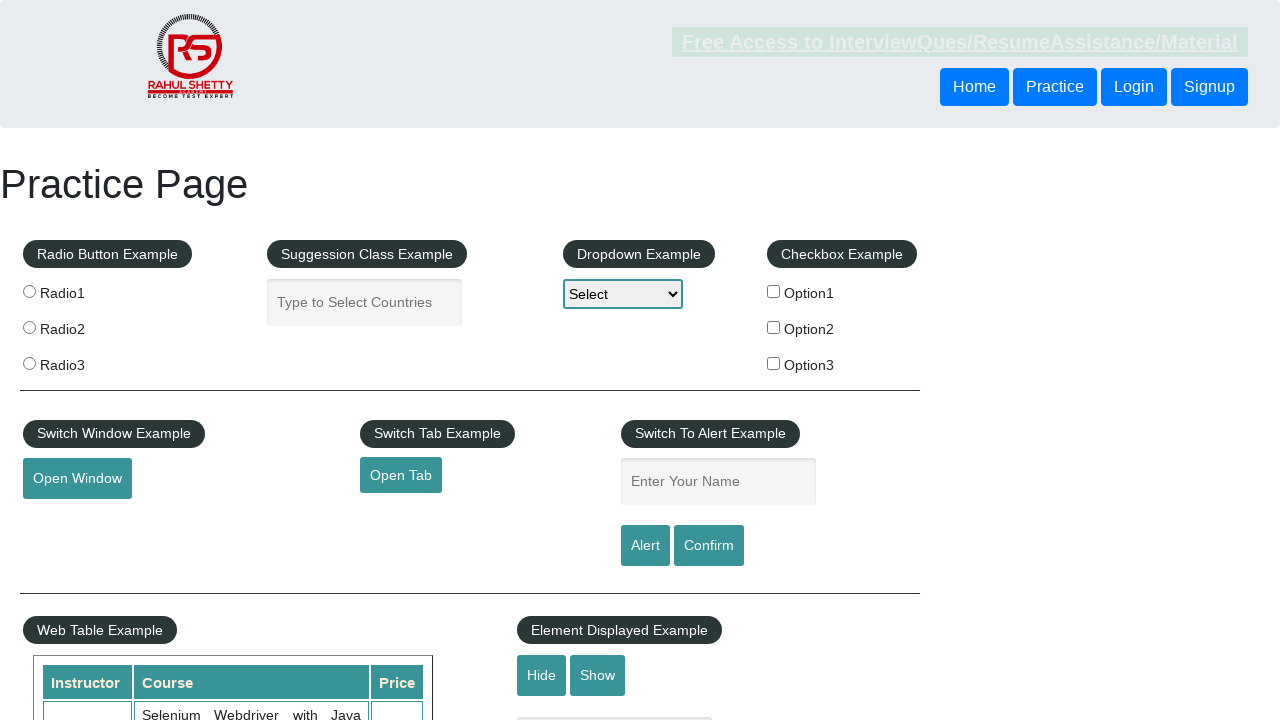

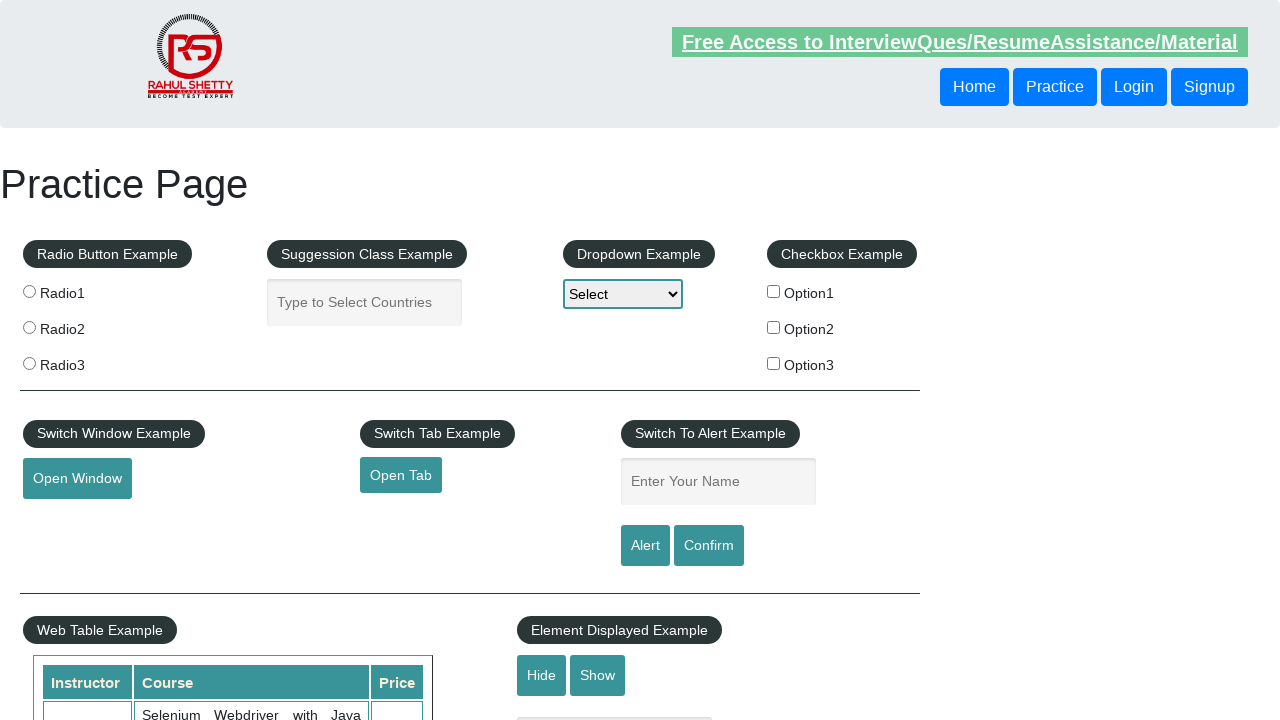